Tests keyboard actions by filling a text field with regular text, then using SHIFT key modifier to type uppercase text, and finally clicking a download link using Actions class

Starting URL: https://awesomeqa.com/practice.html

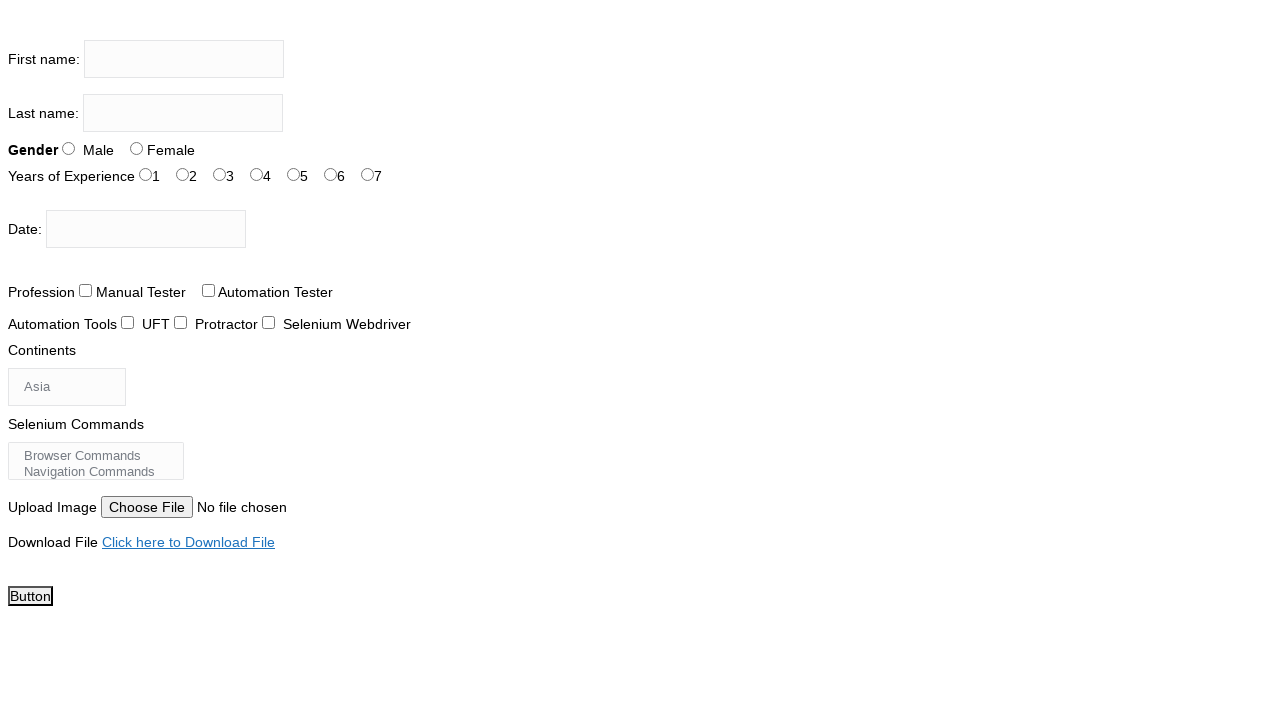

Filled first name field with 'testingacademy' on input[name='firstname']
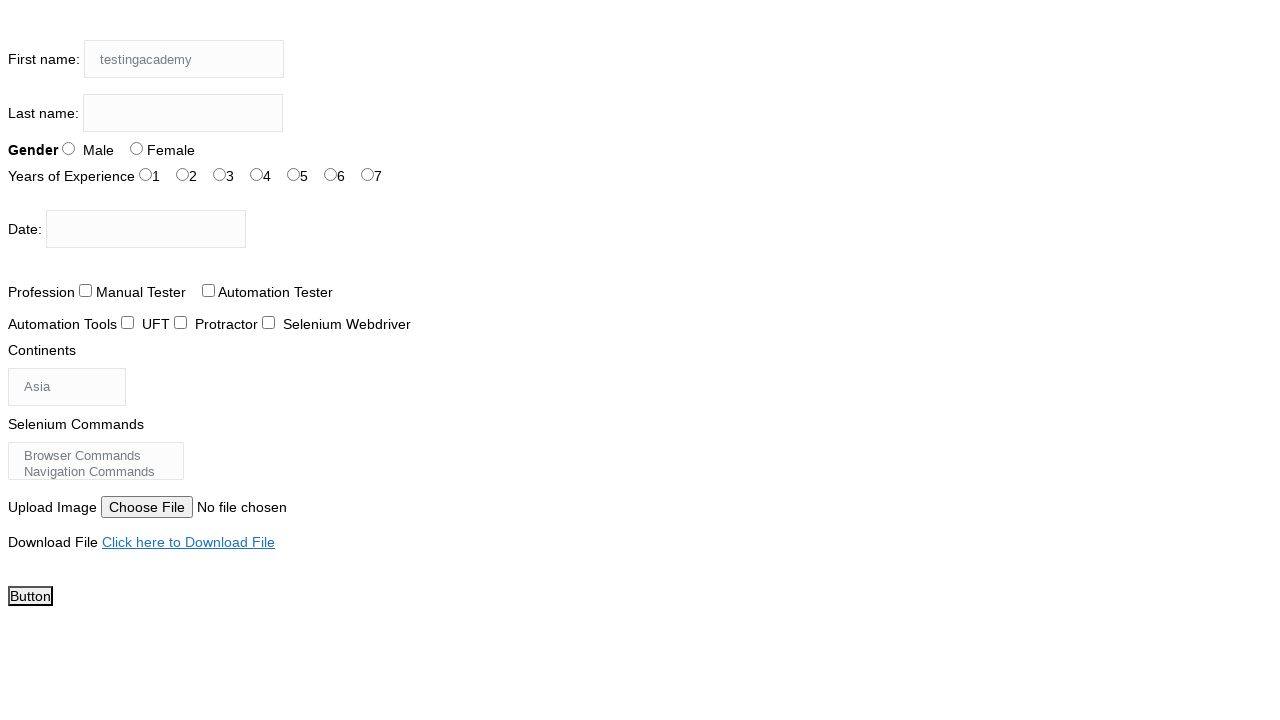

Pressed Shift+T to type uppercase 'T' on input[name='firstname']
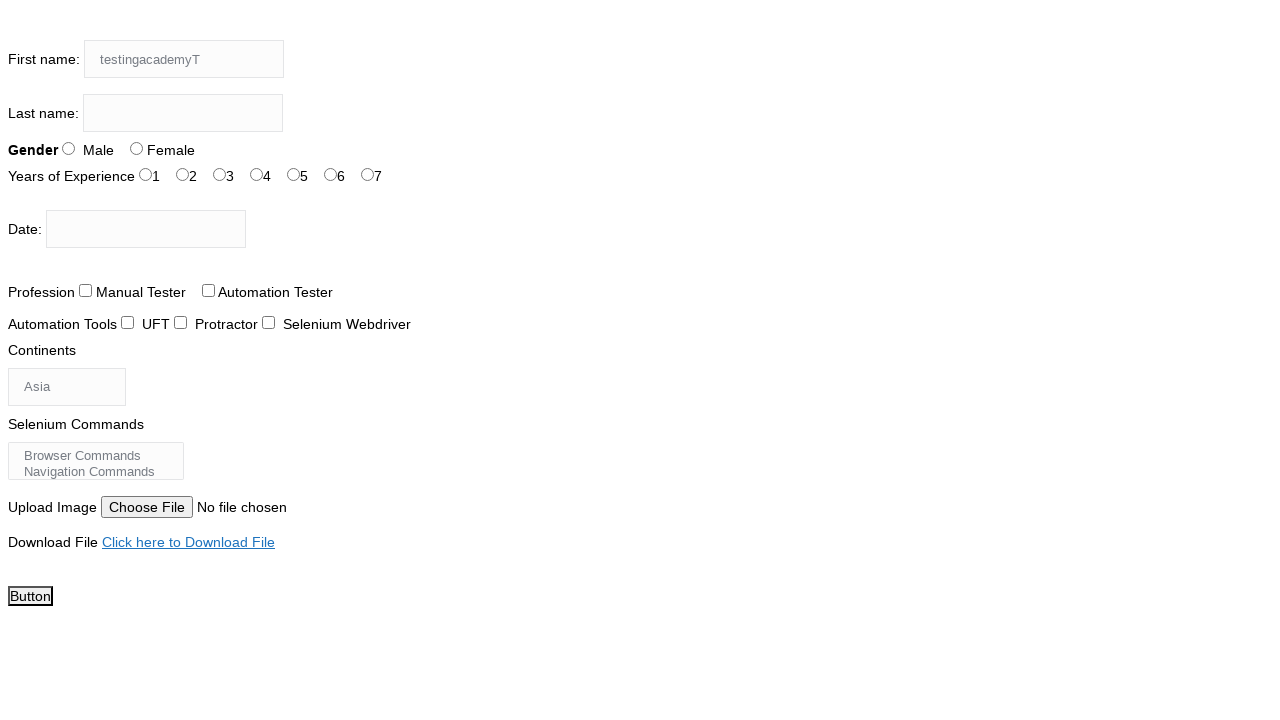

Pressed Shift+E to type uppercase 'E' on input[name='firstname']
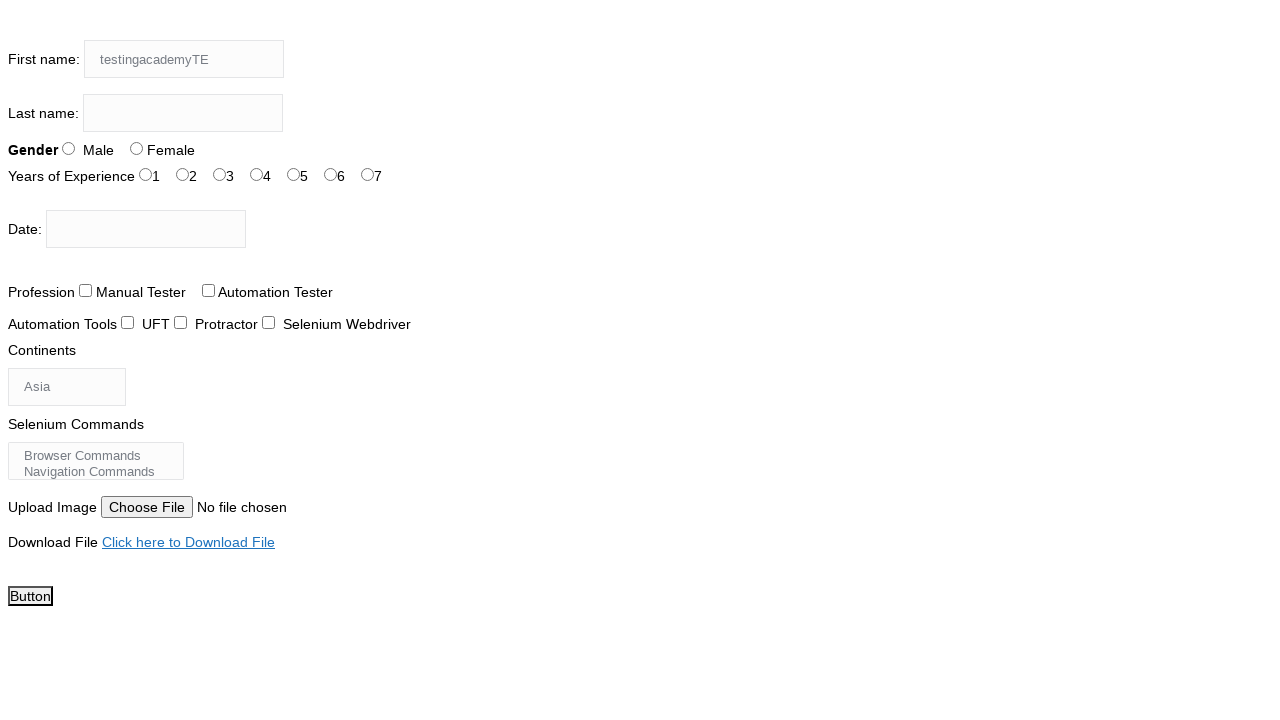

Pressed Shift+S to type uppercase 'S' on input[name='firstname']
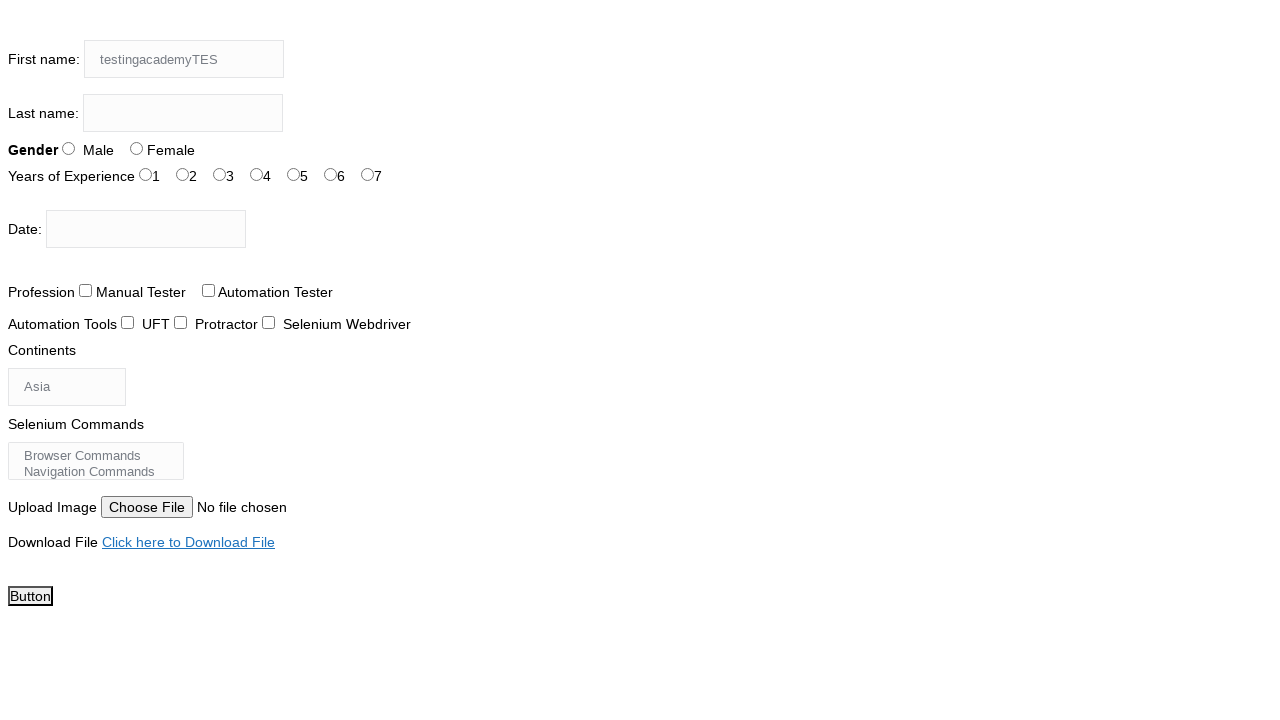

Pressed Shift+T to type uppercase 'T' on input[name='firstname']
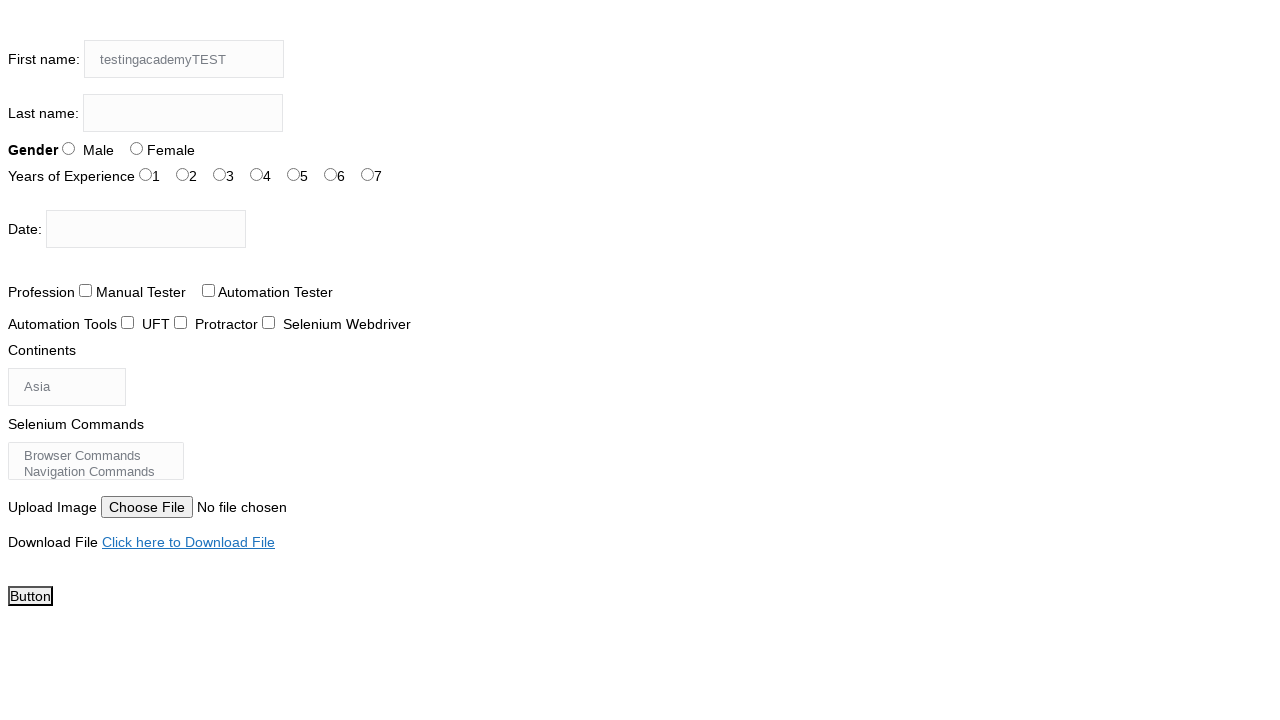

Pressed Shift+I to type uppercase 'I' on input[name='firstname']
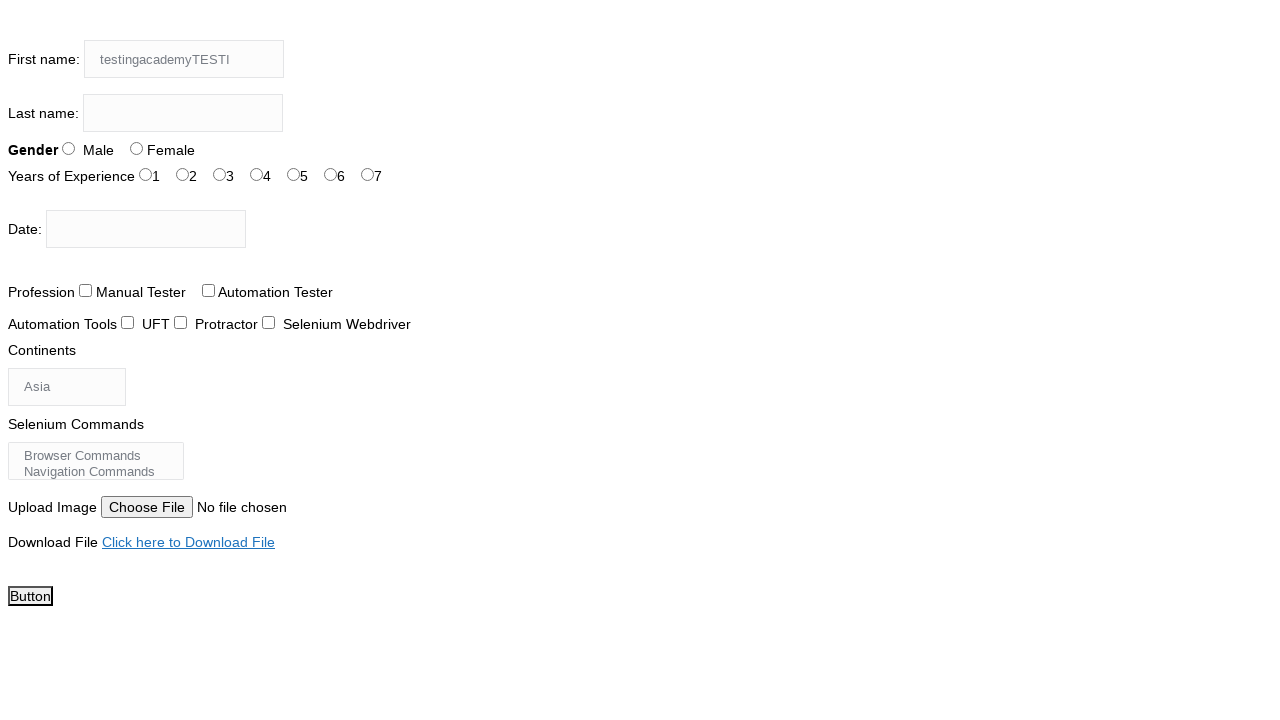

Pressed Shift+N to type uppercase 'N' on input[name='firstname']
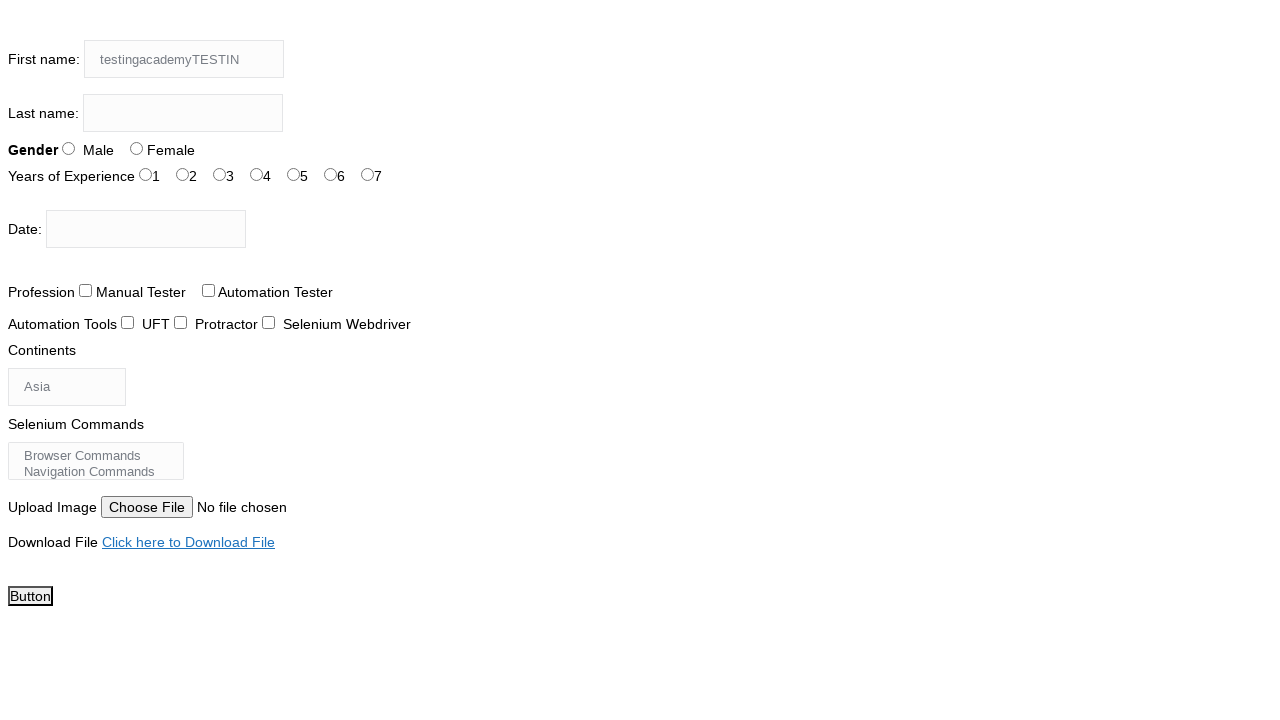

Pressed Shift+G to type uppercase 'G' on input[name='firstname']
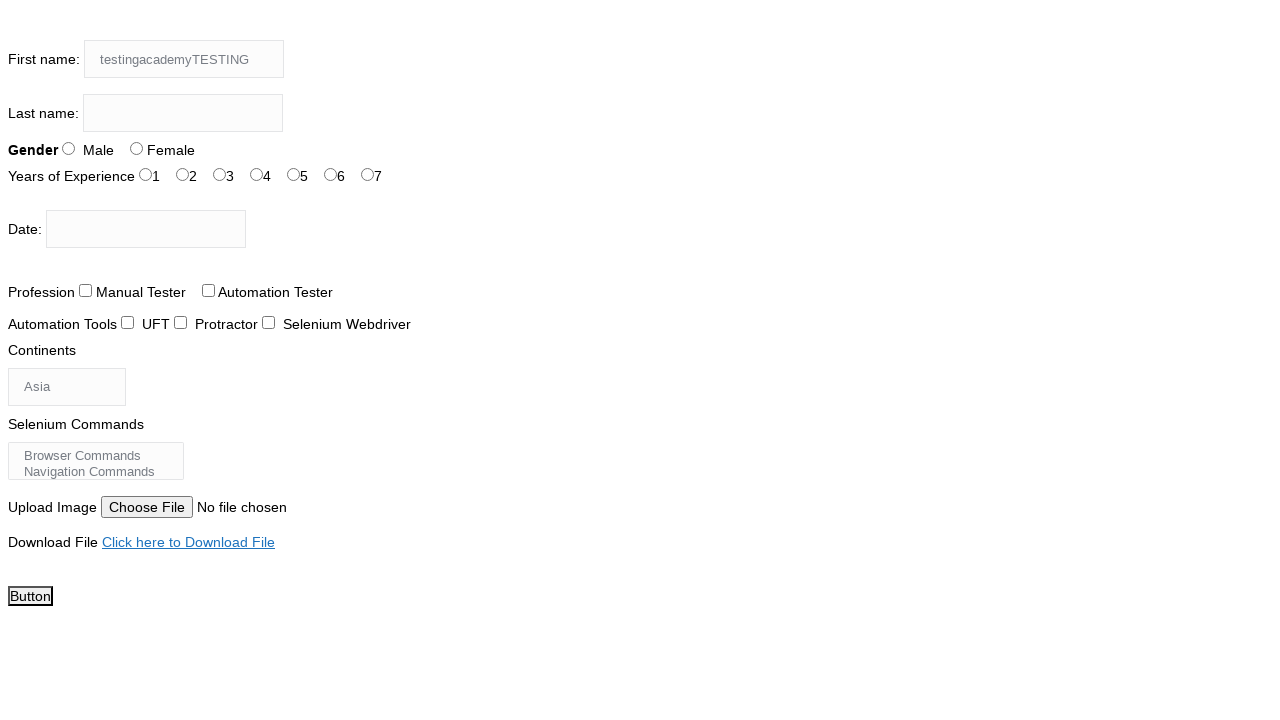

Pressed Shift+A to type uppercase 'A' on input[name='firstname']
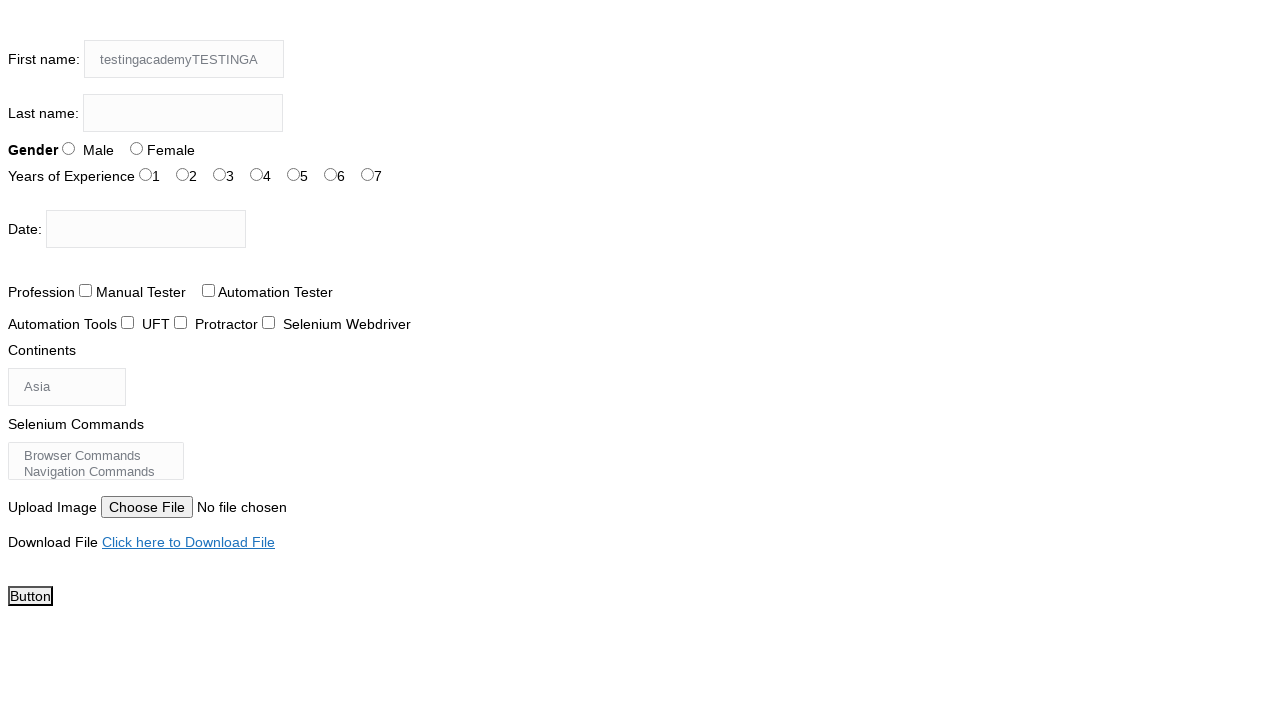

Pressed Shift+C to type uppercase 'C' on input[name='firstname']
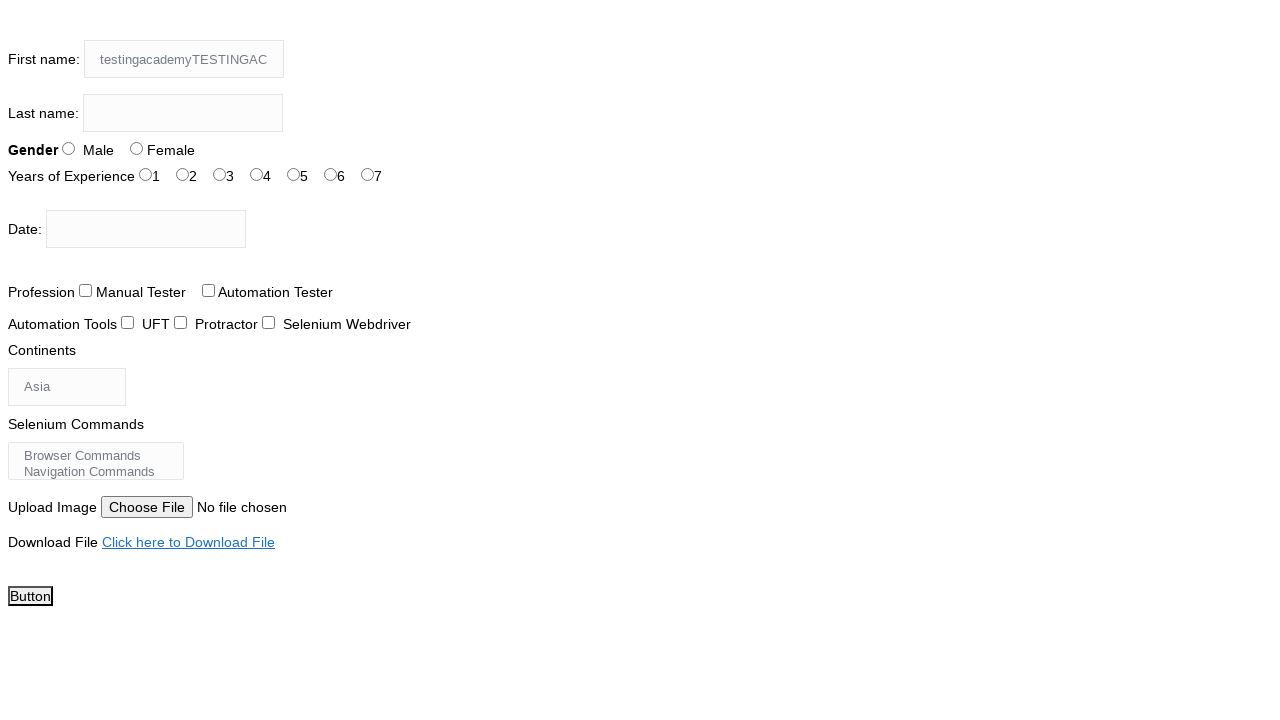

Pressed Shift+A to type uppercase 'A' on input[name='firstname']
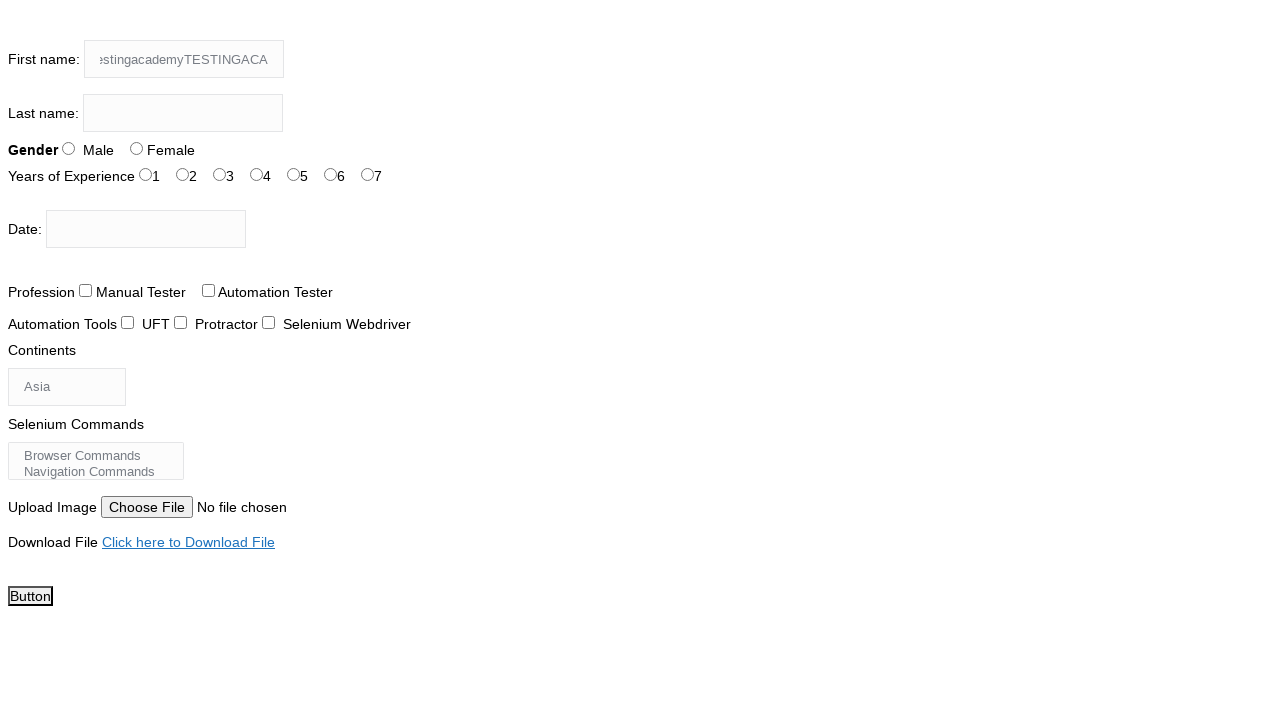

Pressed Shift+D to type uppercase 'D' on input[name='firstname']
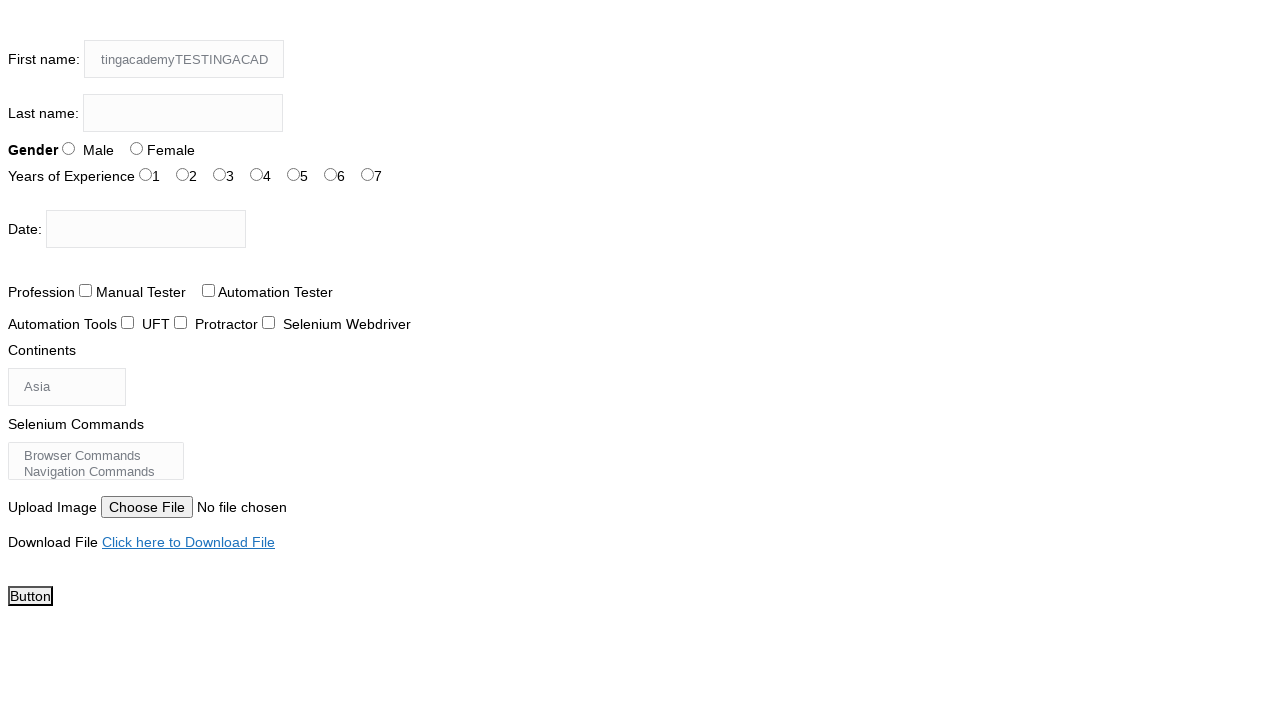

Pressed Shift+E to type uppercase 'E' on input[name='firstname']
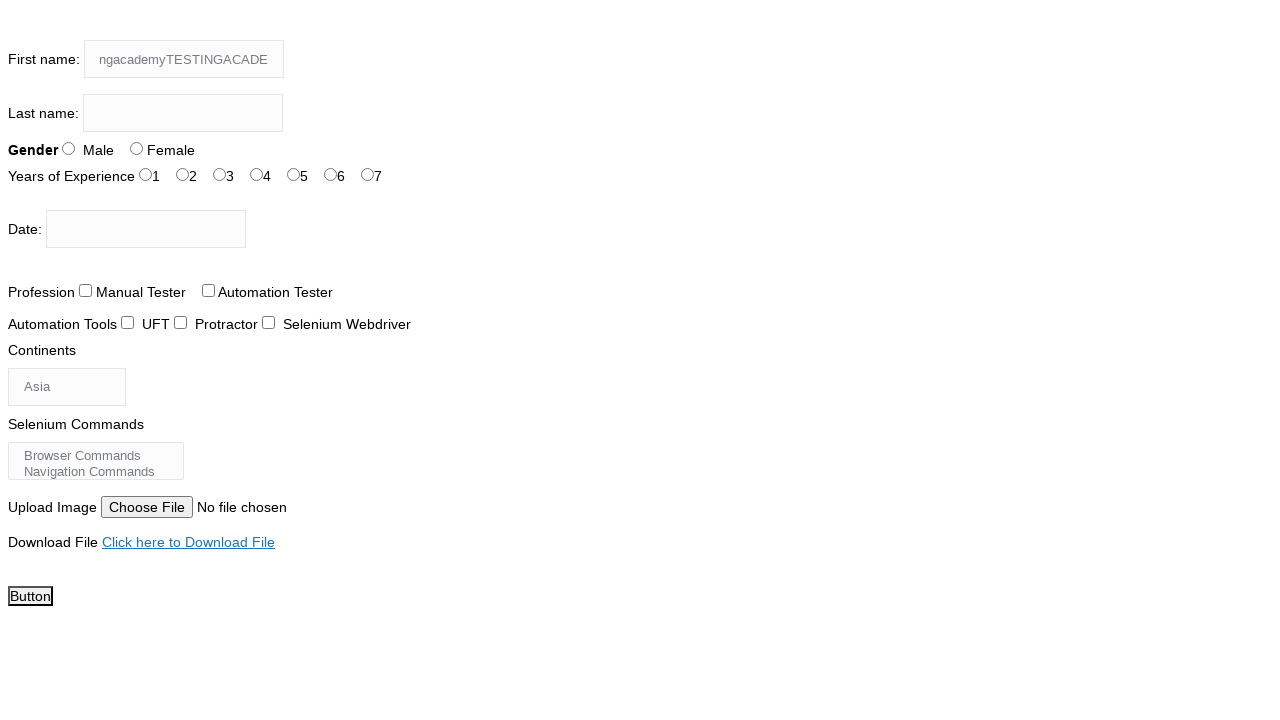

Pressed Shift+M to type uppercase 'M' on input[name='firstname']
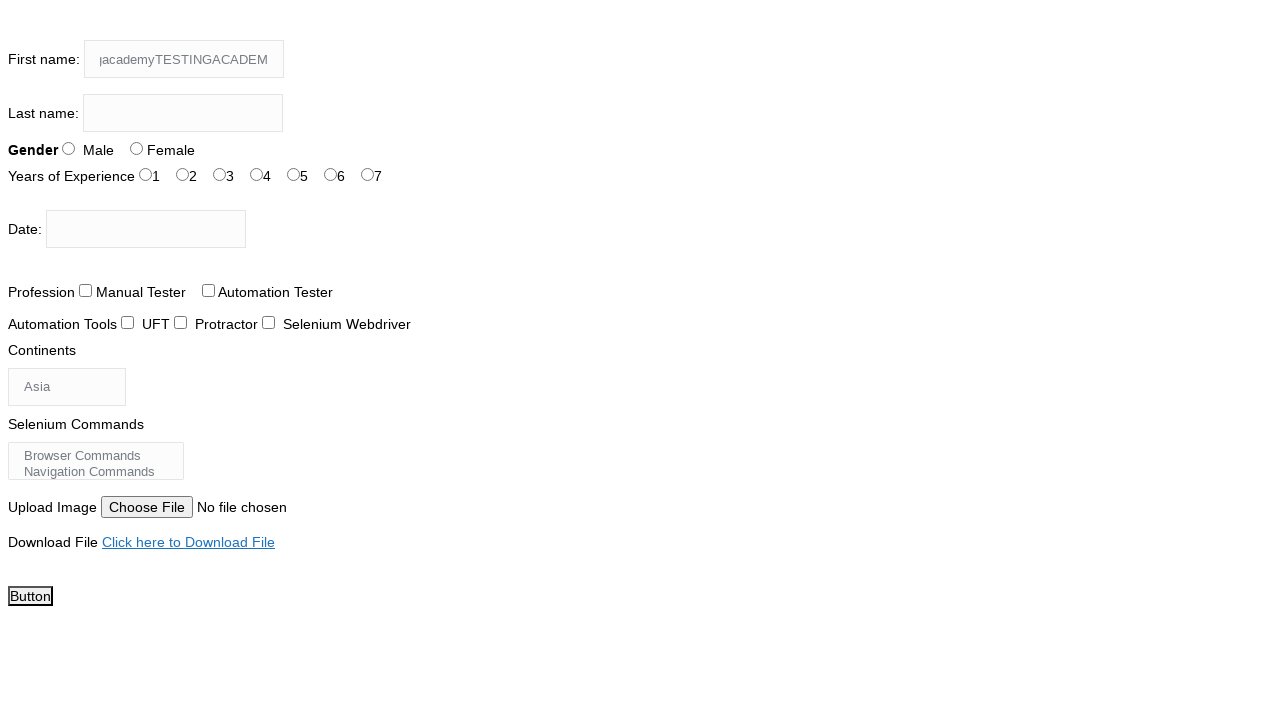

Pressed Shift+Y to type uppercase 'Y' on input[name='firstname']
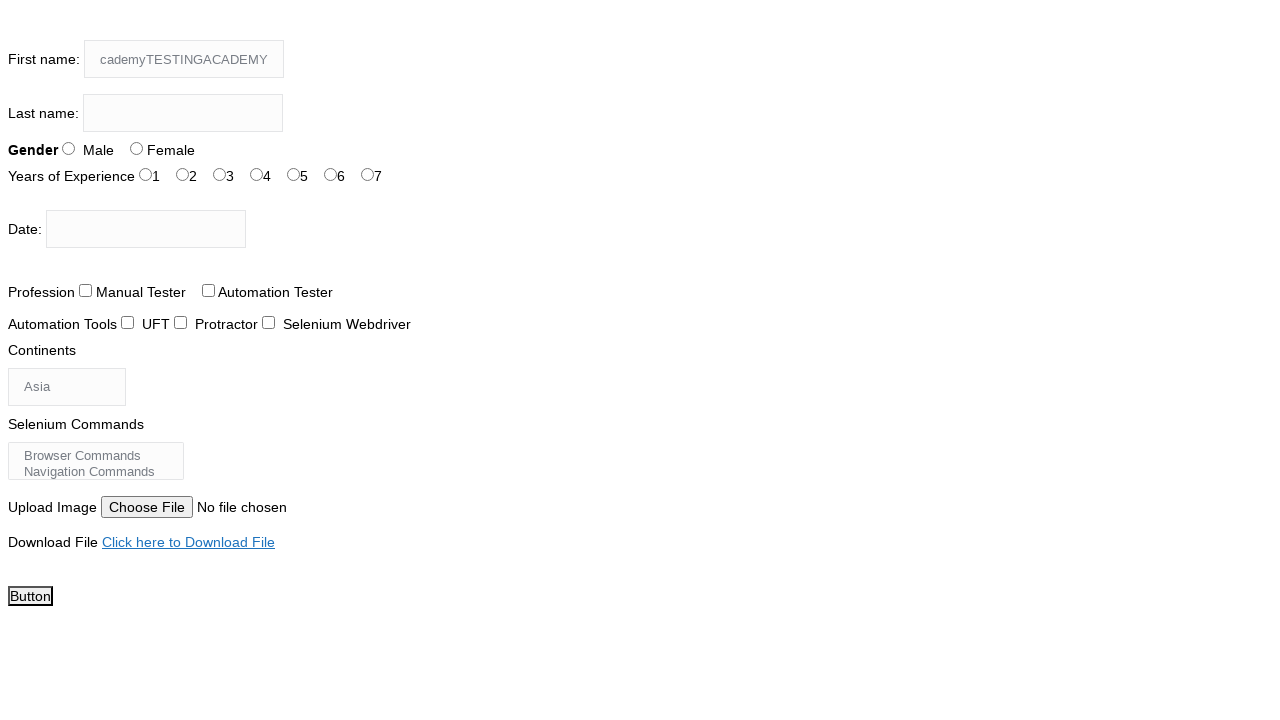

Clicked the download file link at (188, 542) on xpath=//a[normalize-space()='Click here to Download File']
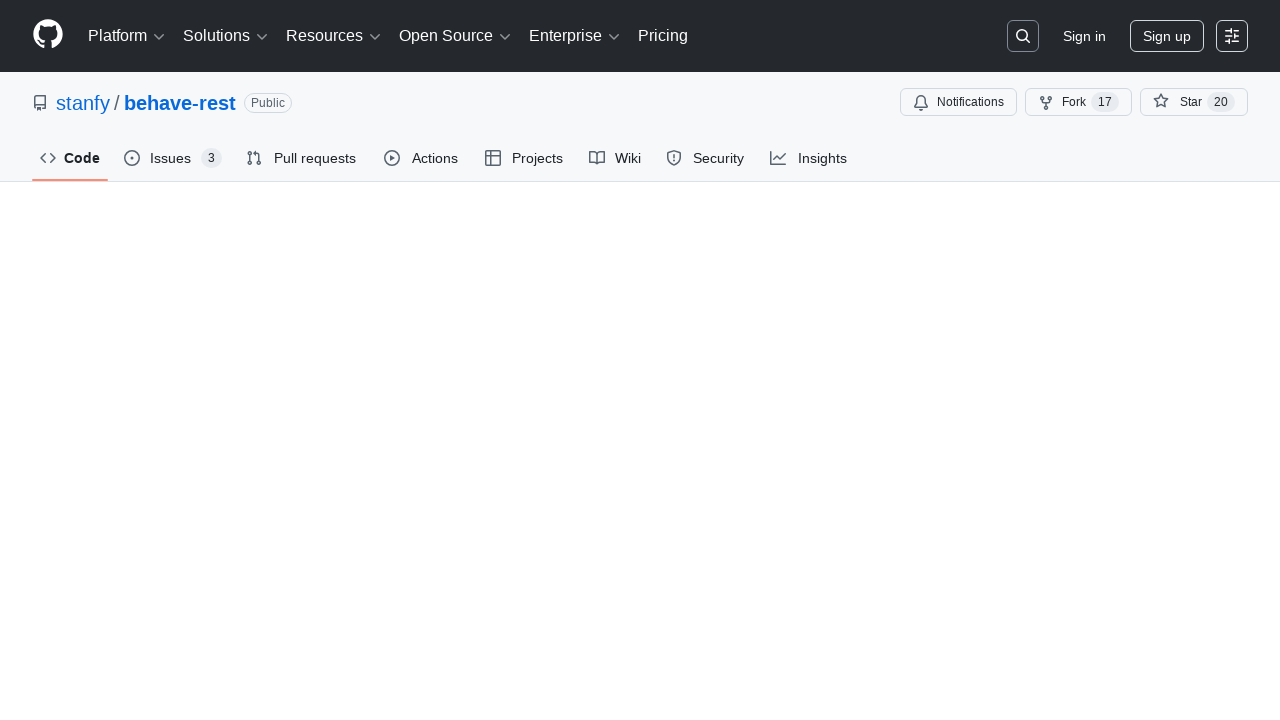

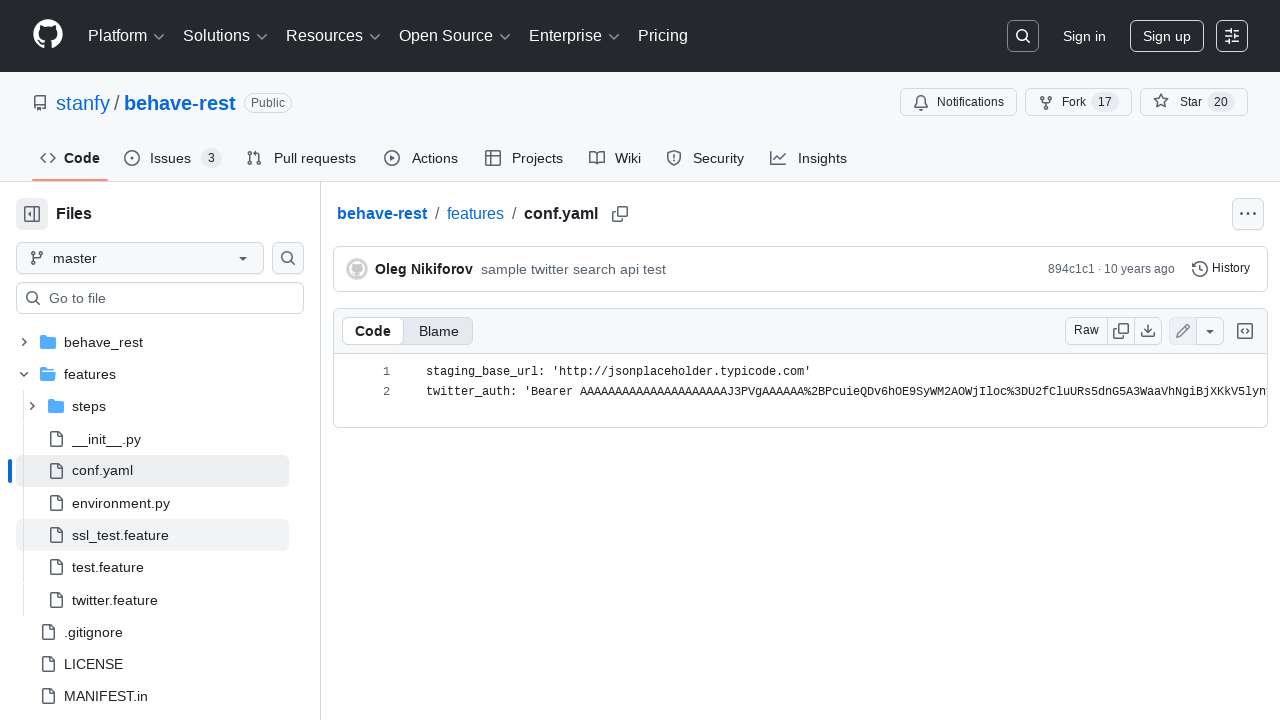